Tests handling of child window by extracting href from a link element, navigating to that URL, and clicking a "Learn More" button on the new page

Starting URL: https://rahulshettyacademy.com/AutomationPractice/

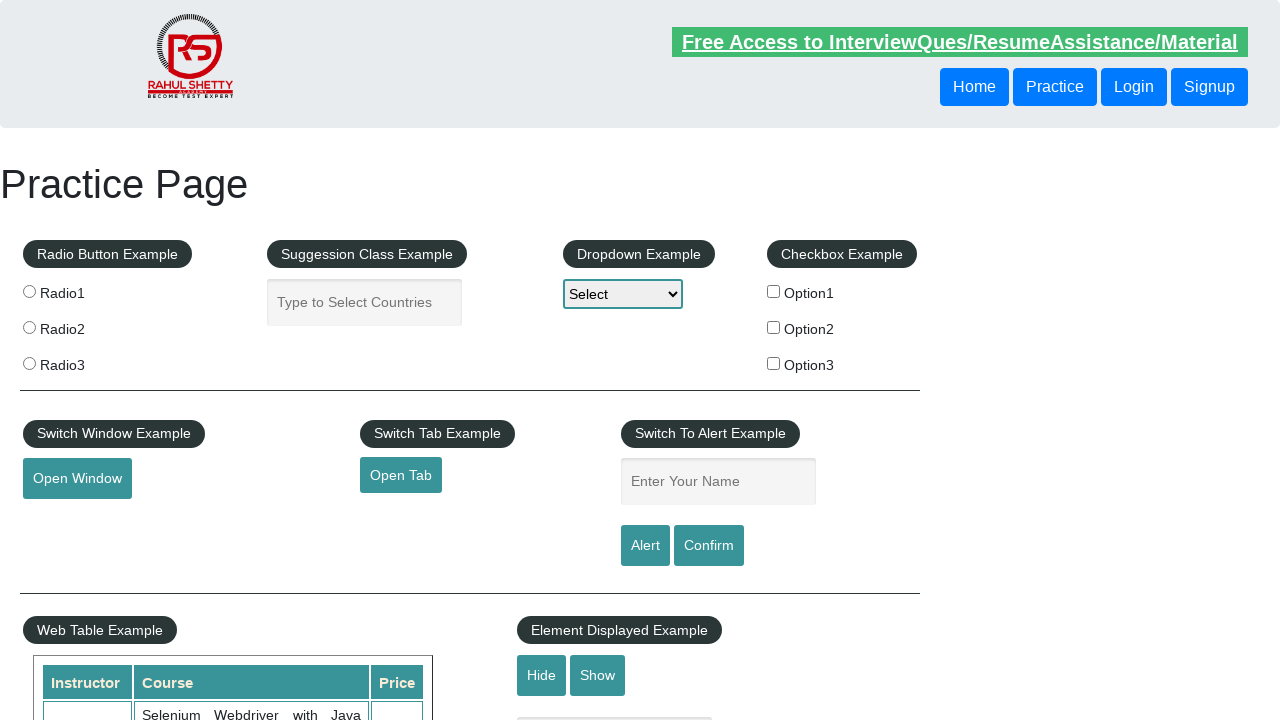

Extracted href attribute from 'Open Tab' link element
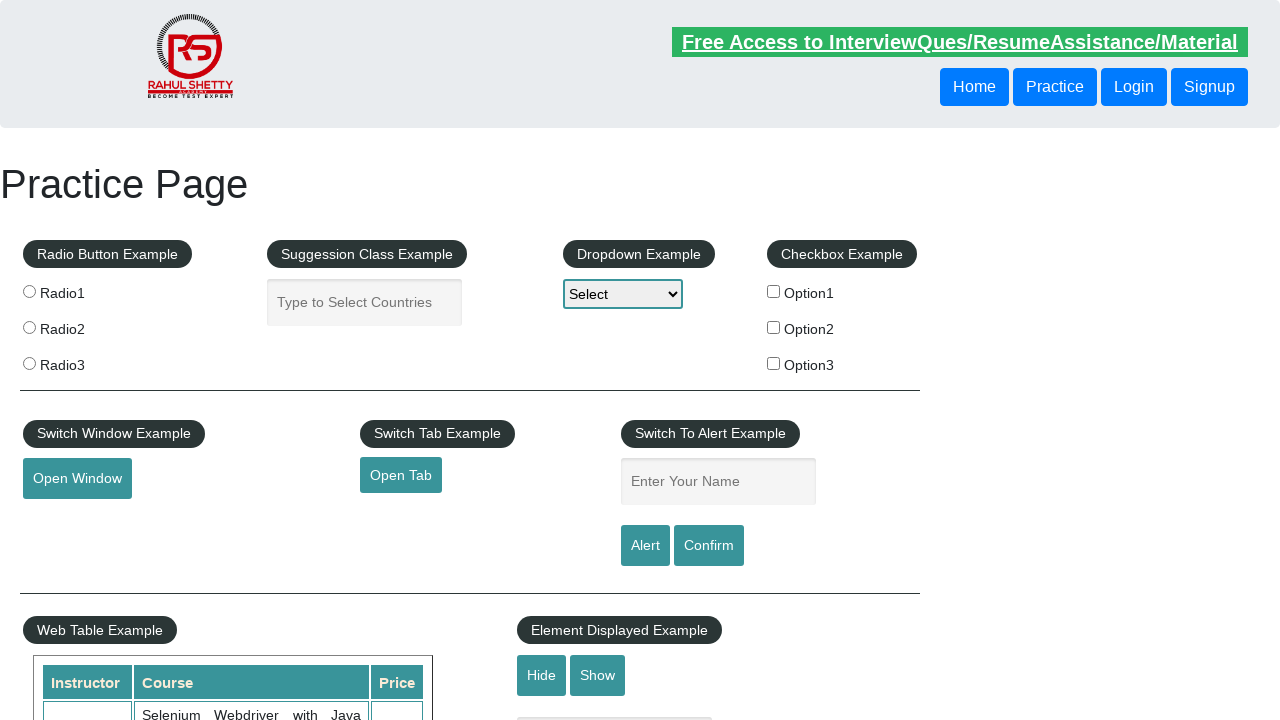

Navigated to child window URL: https://www.qaclickacademy.com
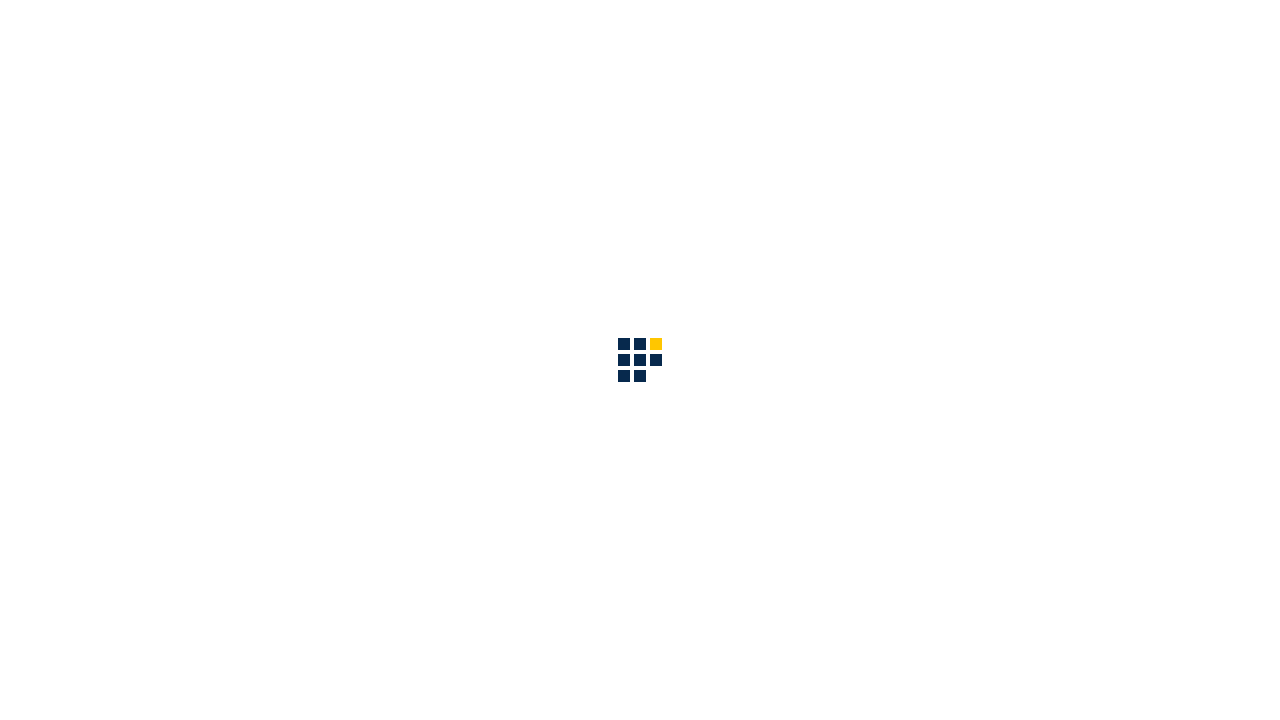

Clicked 'Learn More' button on child window page at (140, 695) on internal:text="Learn More"i
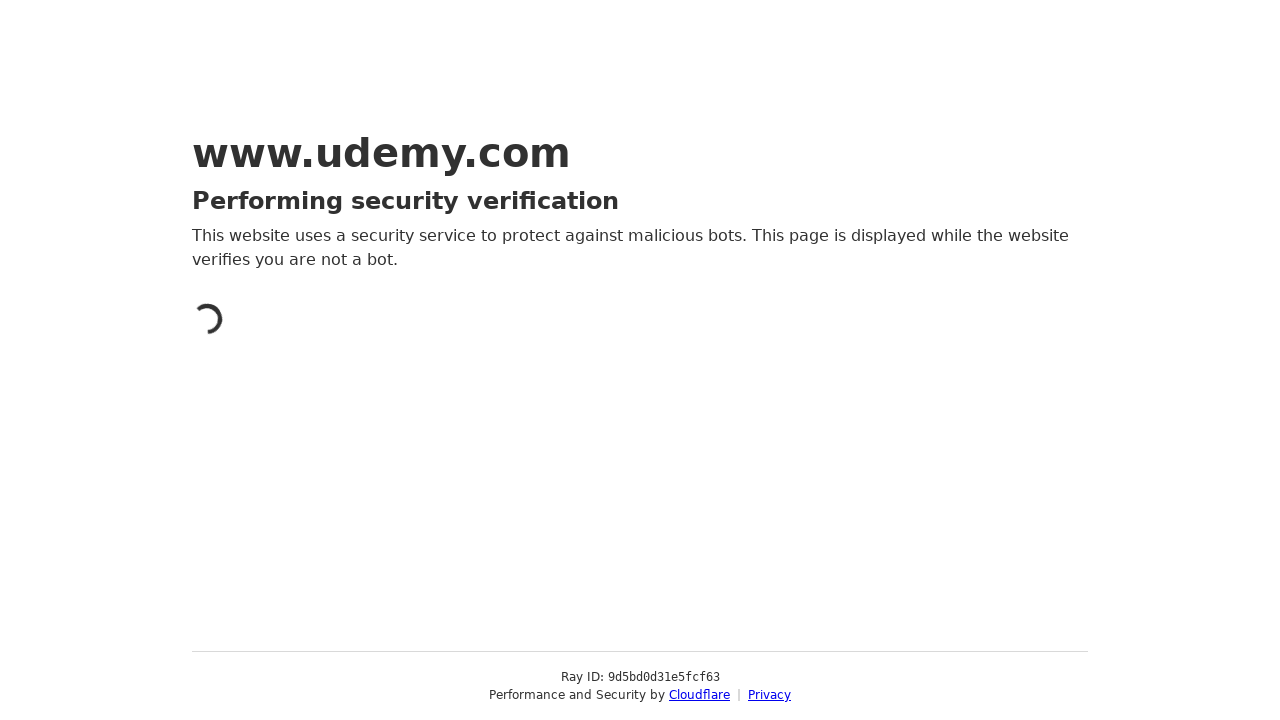

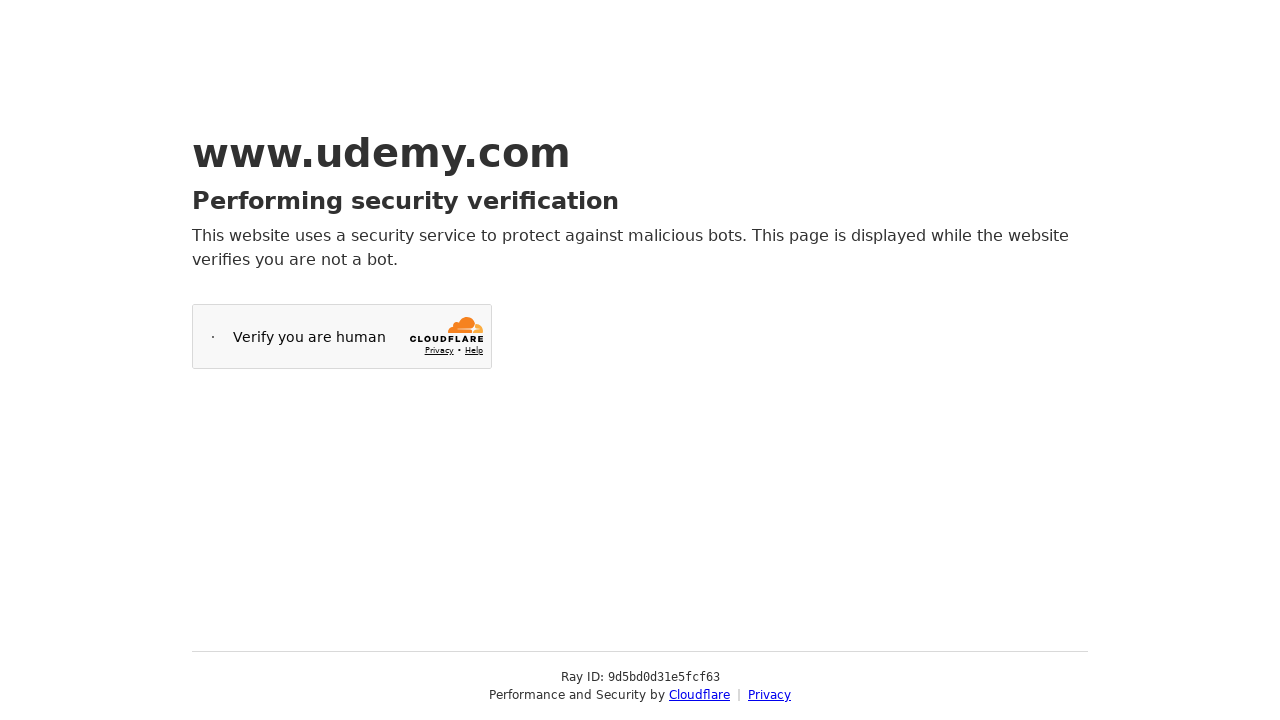